Tests checkbox functionality by clicking checkboxes and verifying their selected state

Starting URL: https://the-internet.herokuapp.com/checkboxes

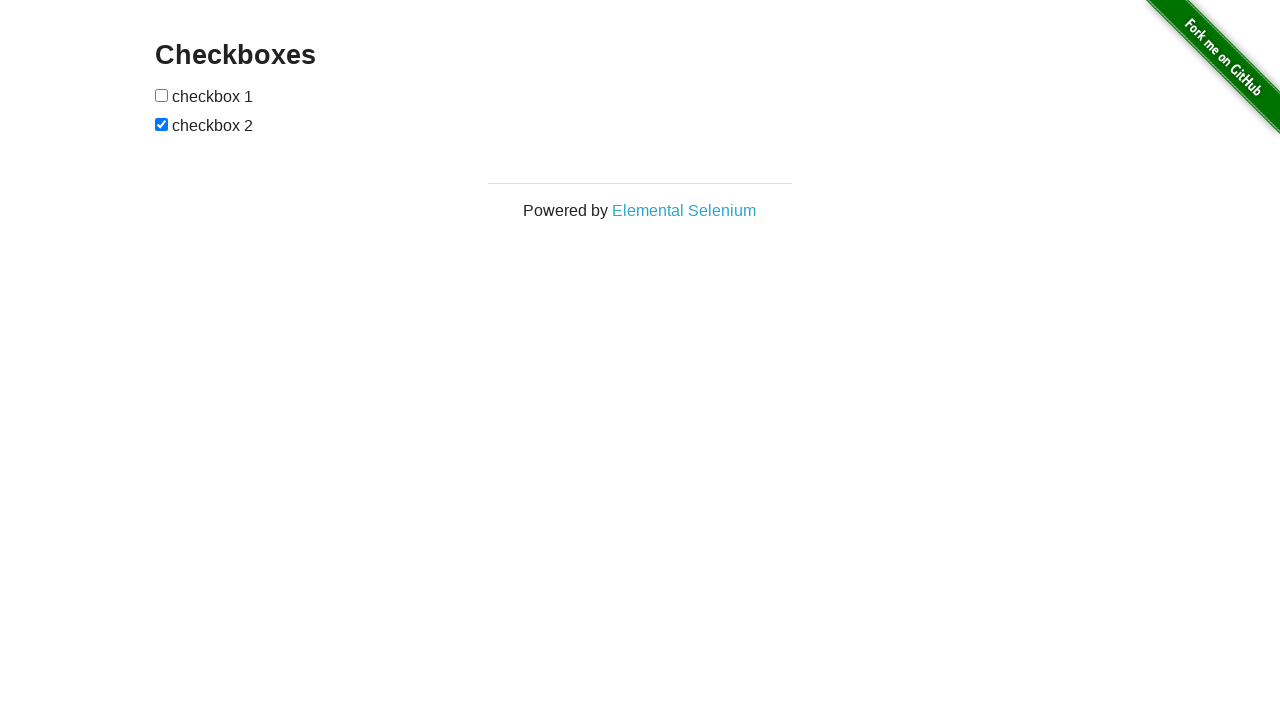

Clicked first checkbox to select it at (162, 95) on xpath=//input[@type='checkbox'][1]
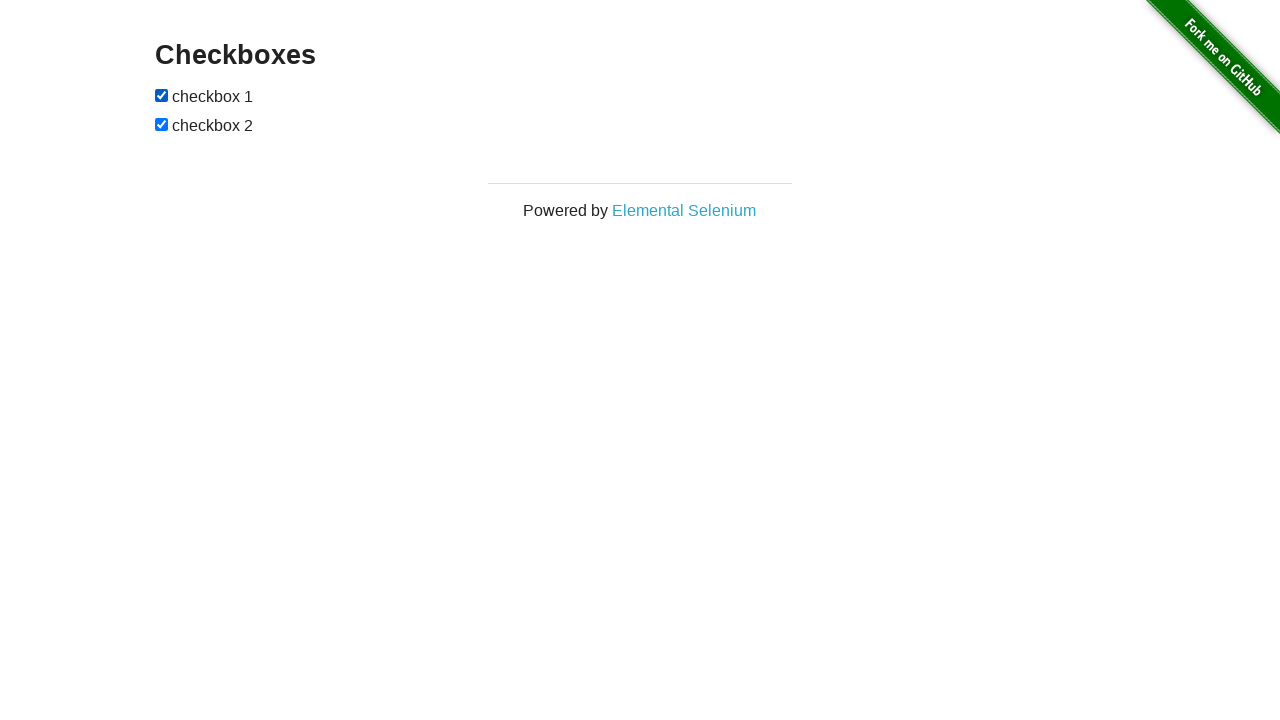

Verified first checkbox is selected
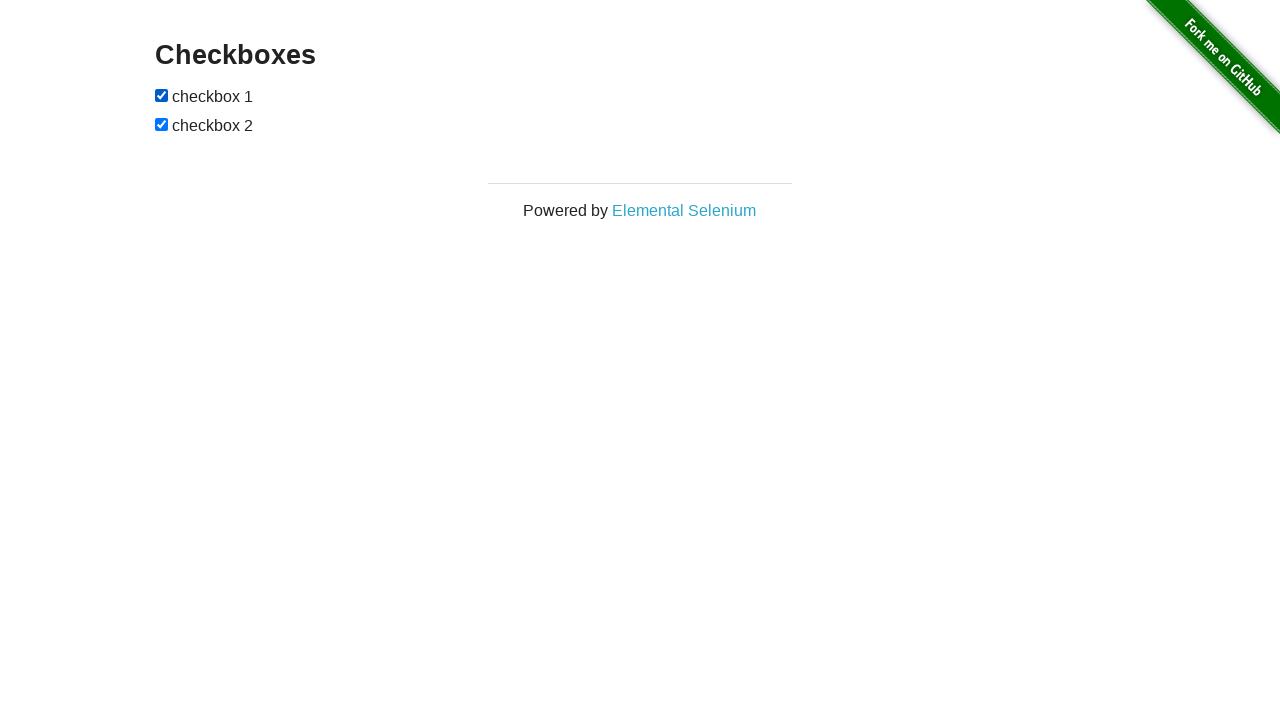

Clicked second checkbox to uncheck it at (162, 124) on xpath=//input[@type='checkbox'][2]
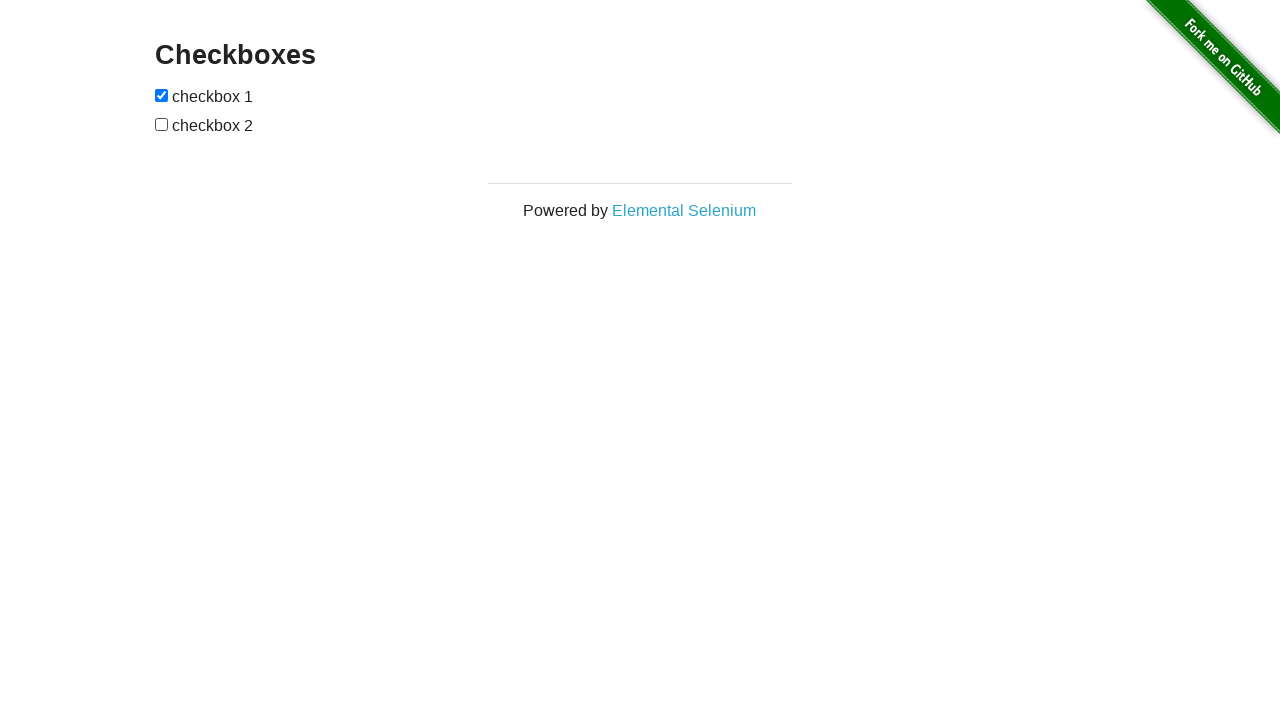

Verified second checkbox is not selected
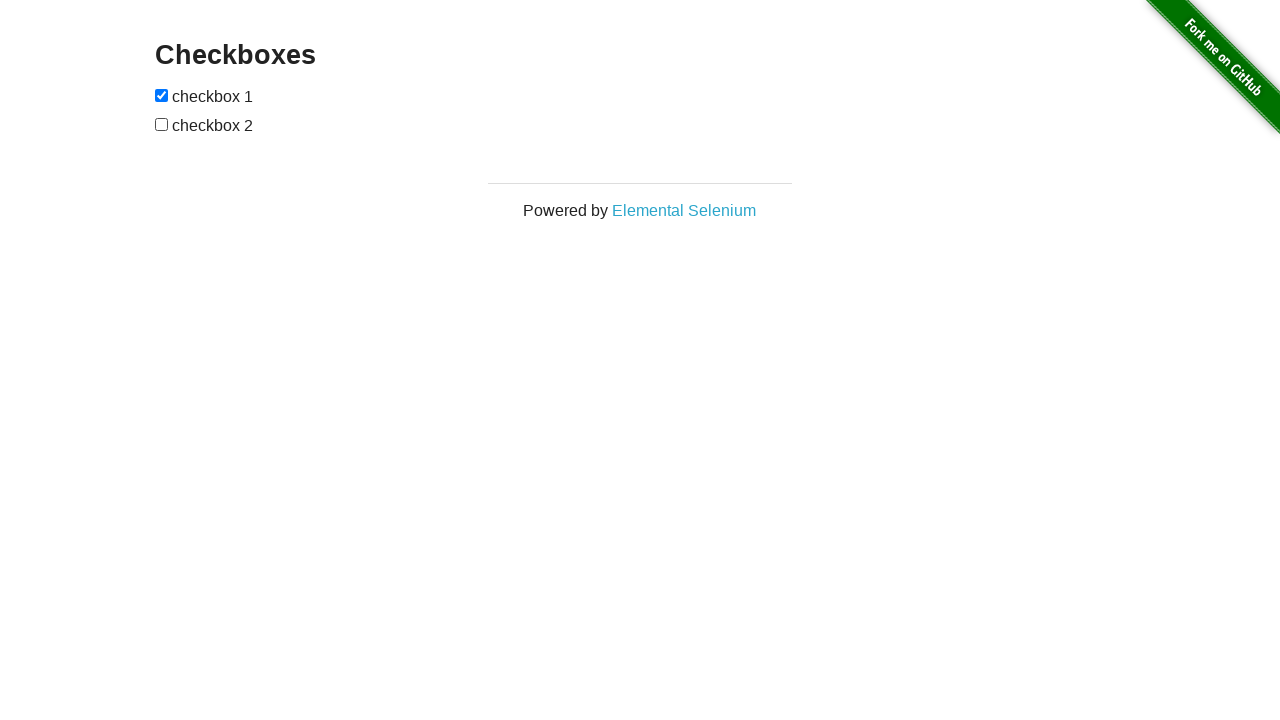

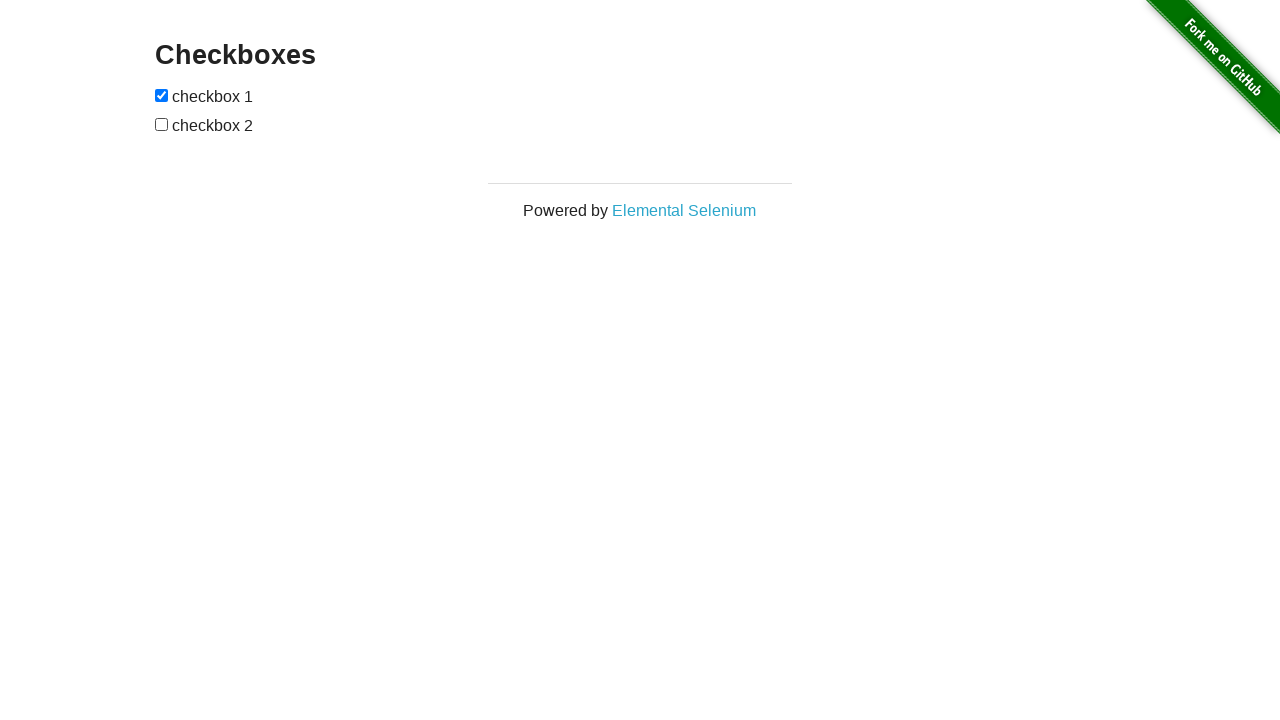